Verifies the text content of the "Remember me" checkbox label and "Forgot your password?" link on the NextBaseCRM login page without performing authentication.

Starting URL: https://login1.nextbasecrm.com/

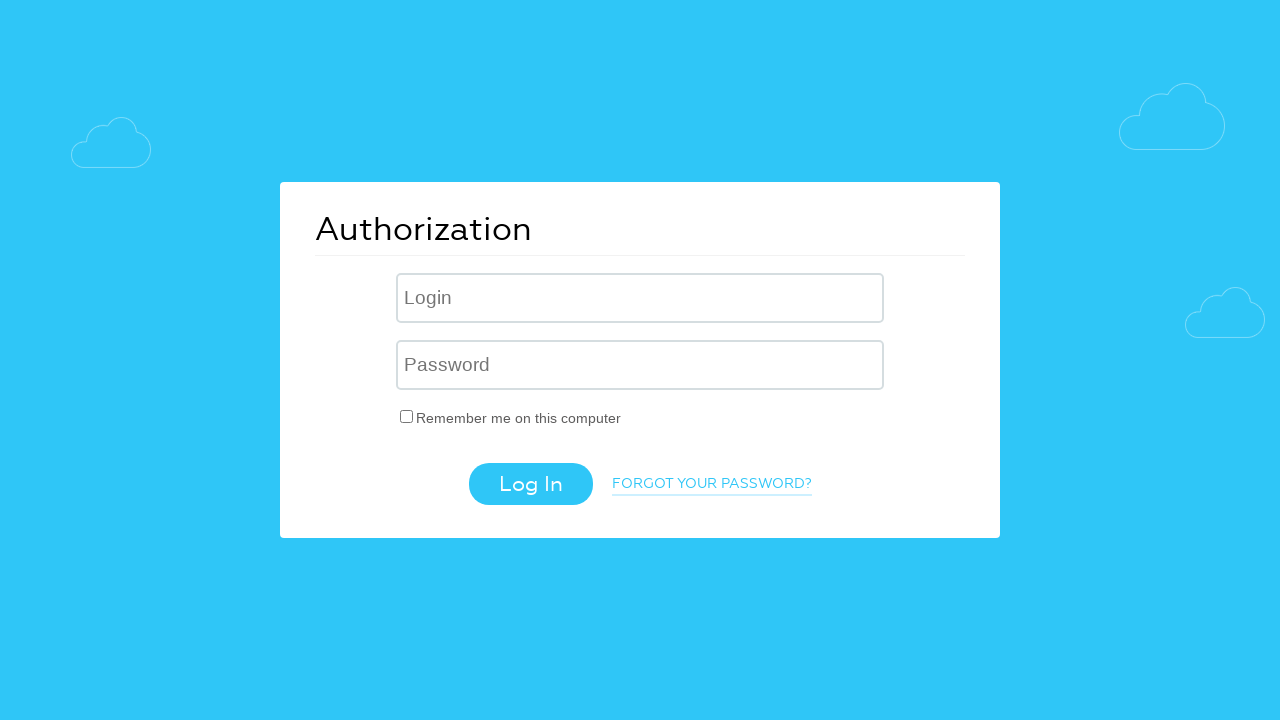

Navigated to NextBaseCRM login page
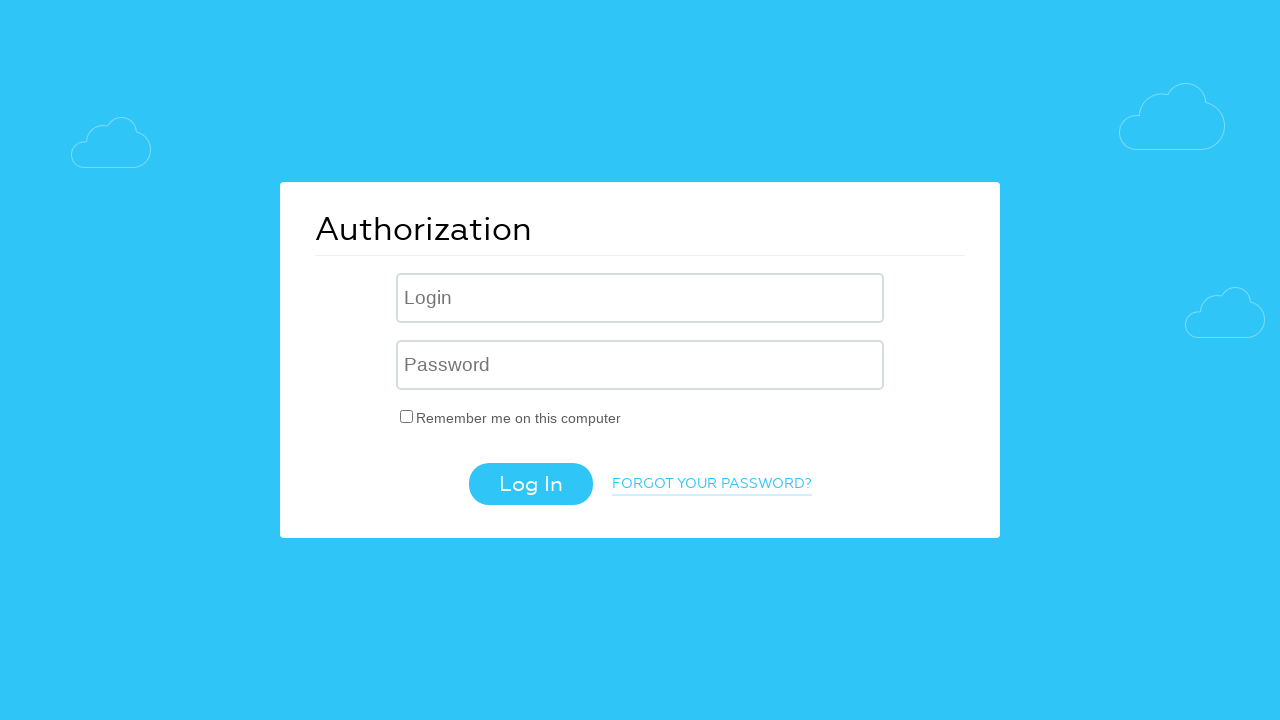

Remember me label element loaded
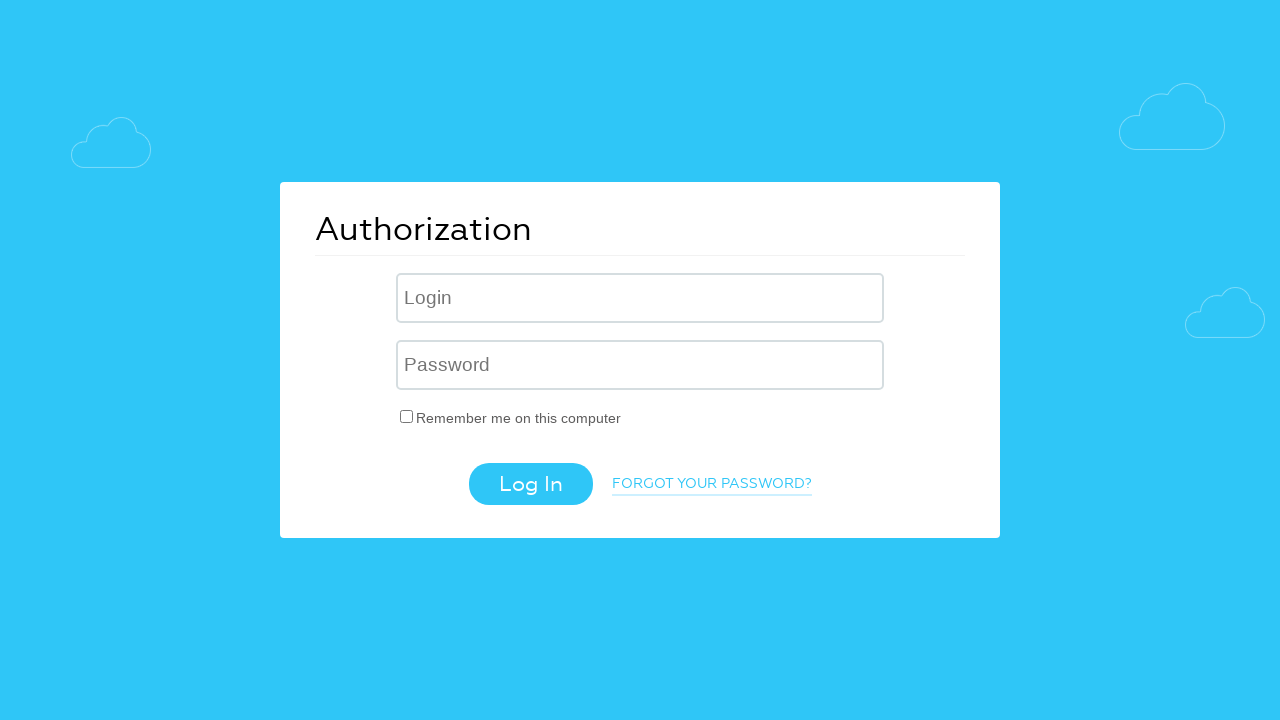

Retrieved text content from Remember me label
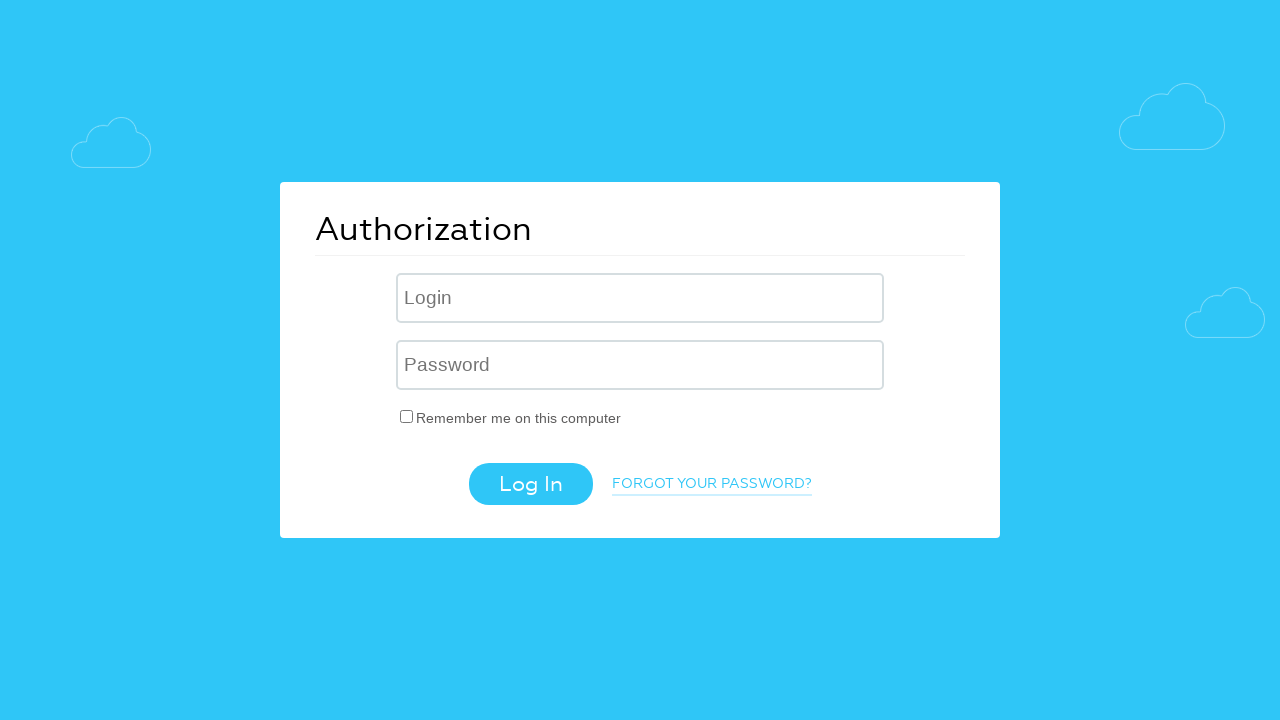

Verified Remember me label text matches expected value
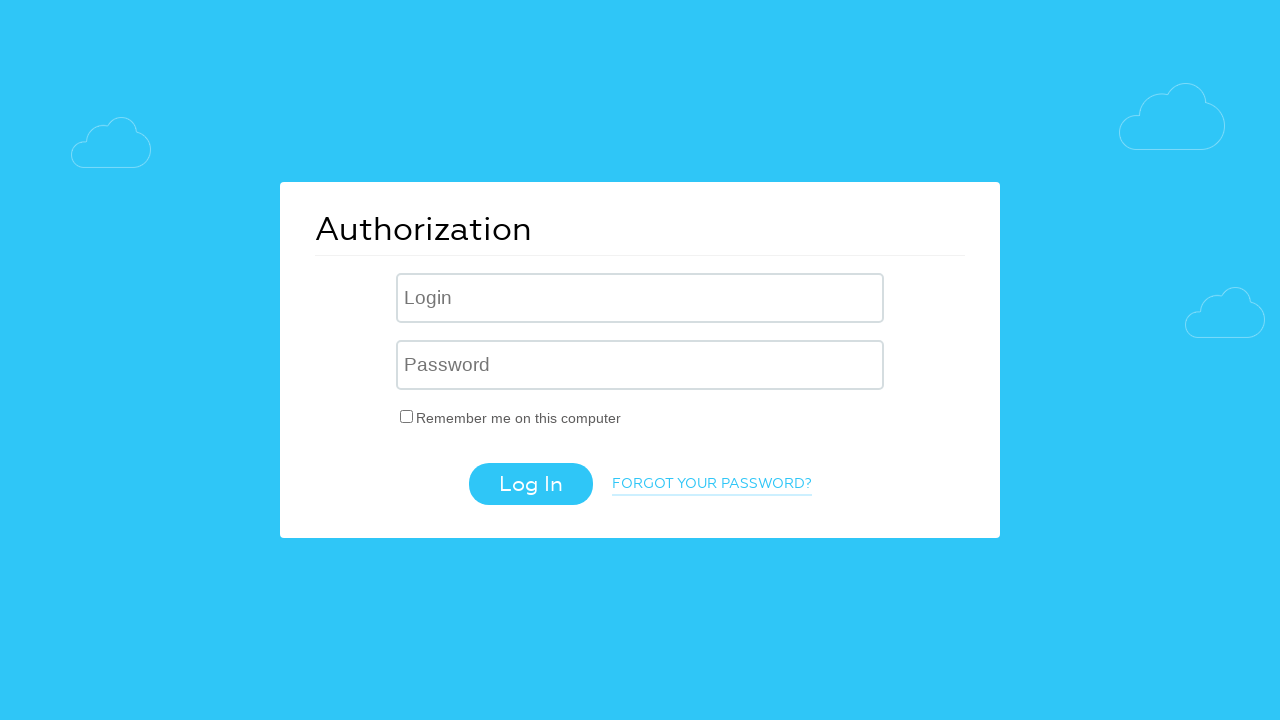

Retrieved text content from Forgot password link
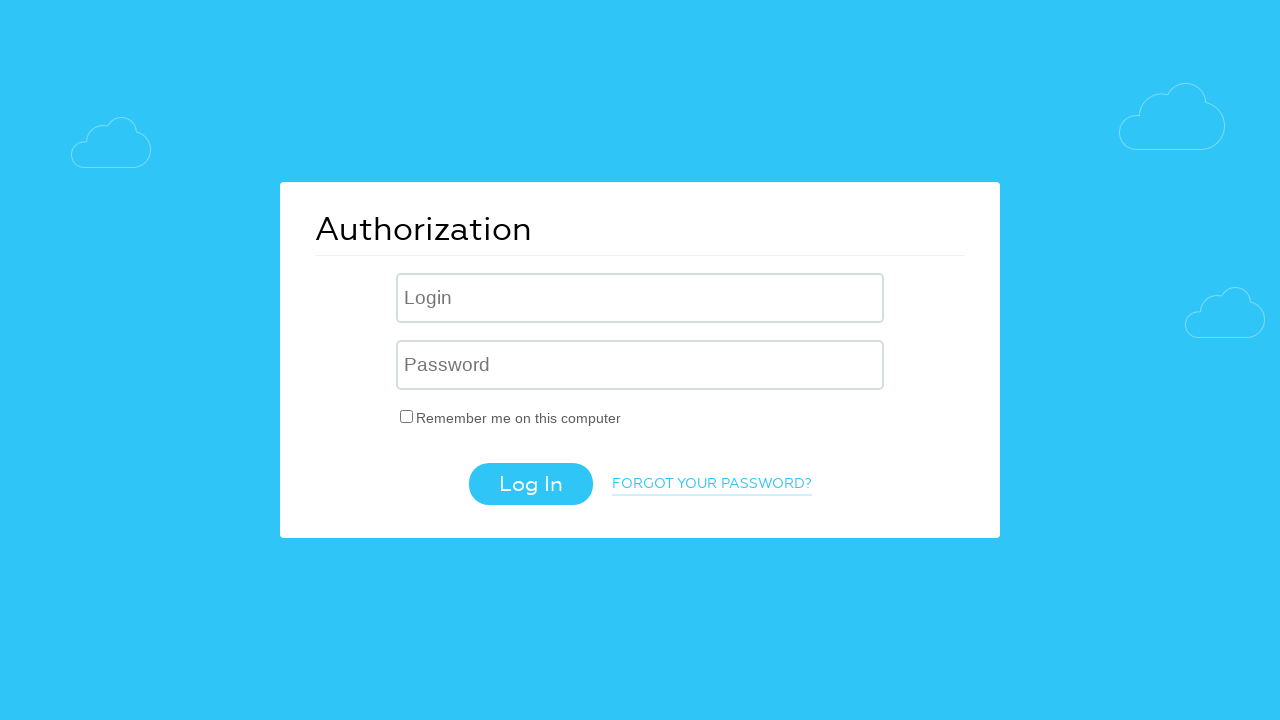

Verified Forgot password link text matches expected value
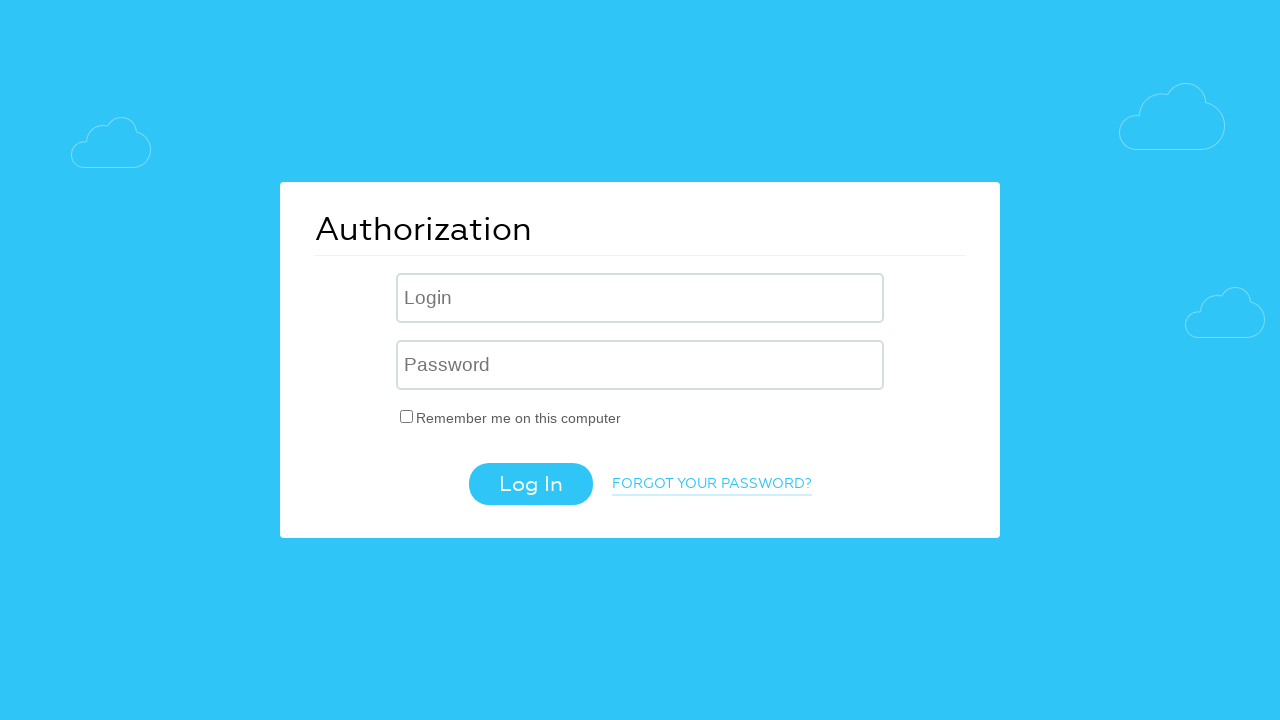

Retrieved href attribute from Forgot password link
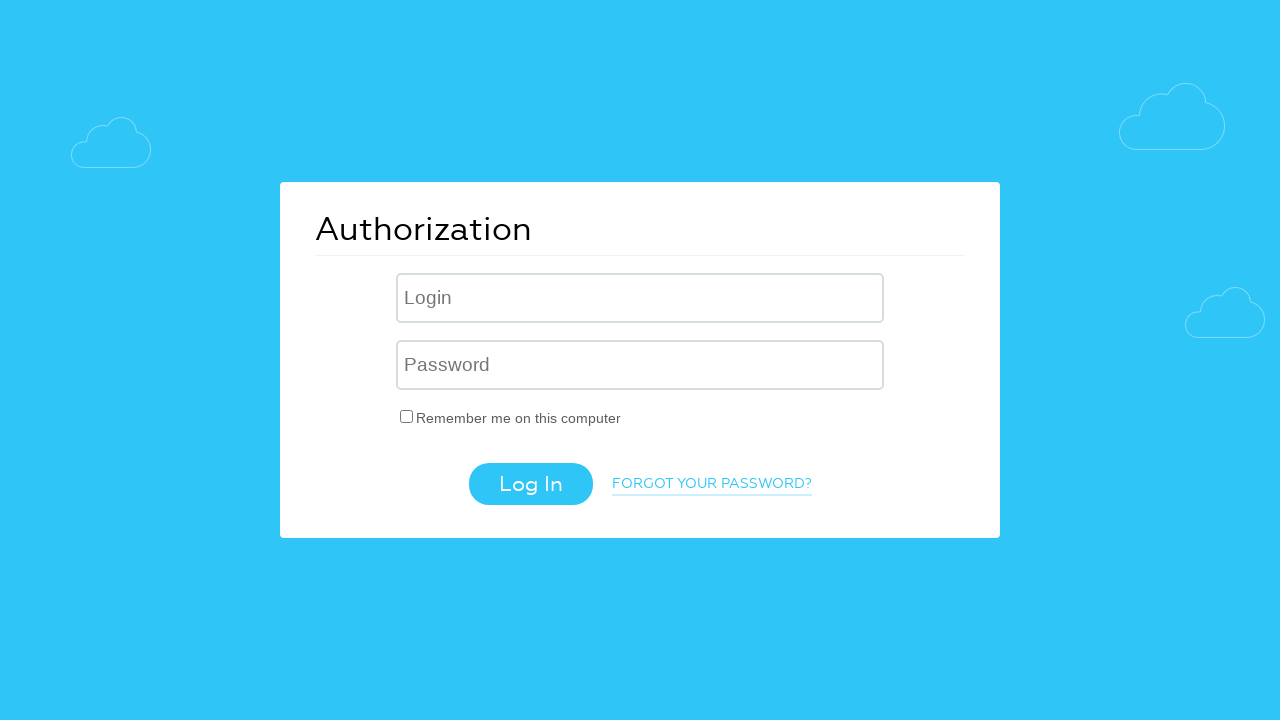

Verified Forgot password link href contains 'forgot_password=yes'
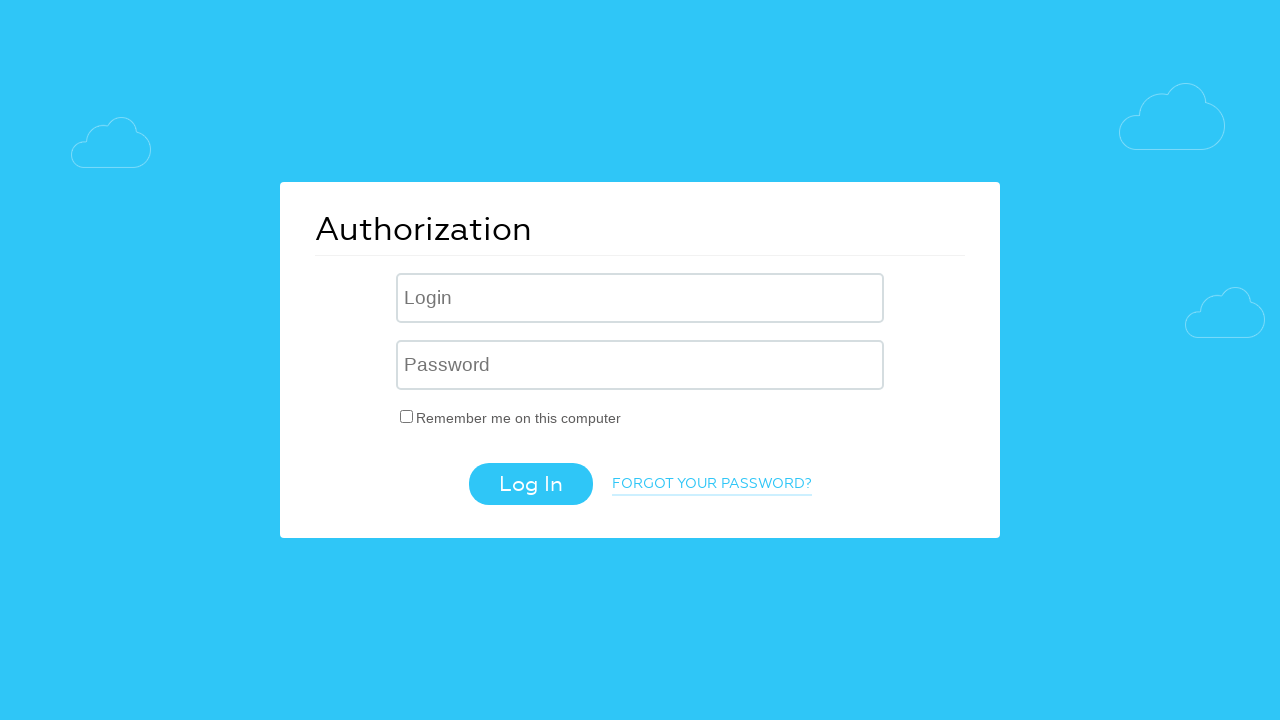

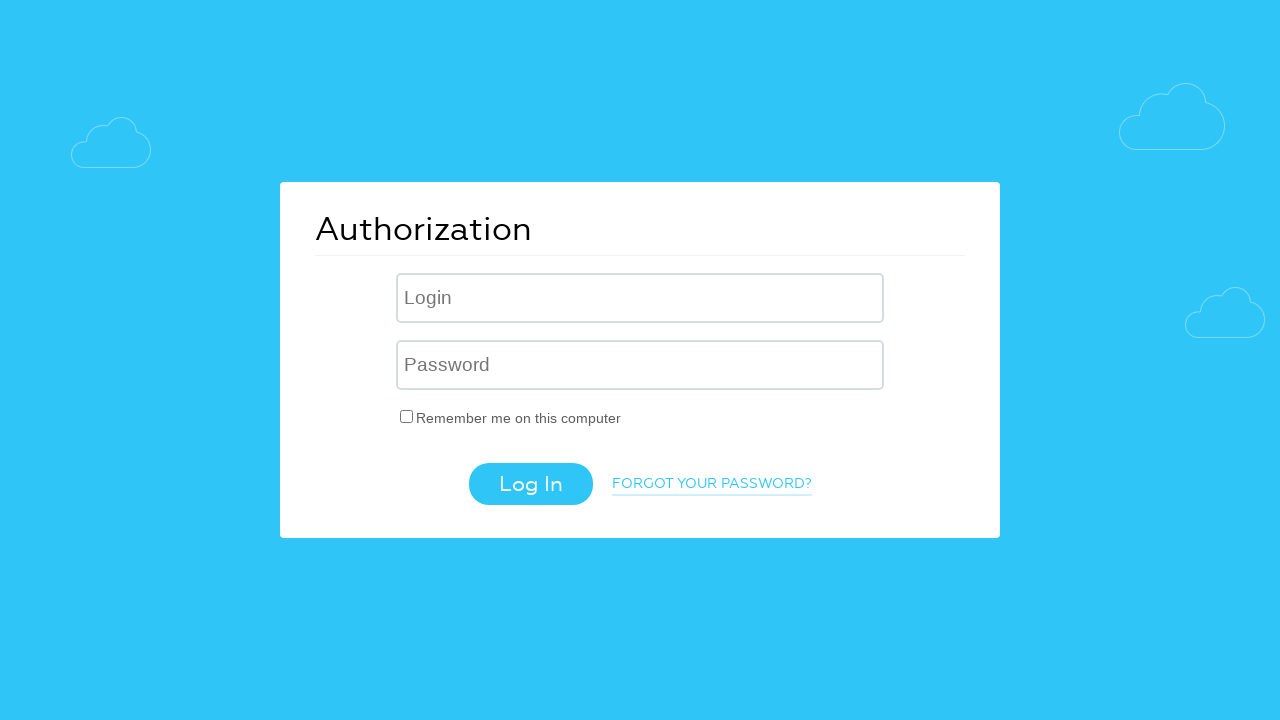